Tests drag and drop using click-hold-move-release actions on jQuery UI demo, verifying the drop target shows "Dropped!" text

Starting URL: https://jqueryui.com/droppable/

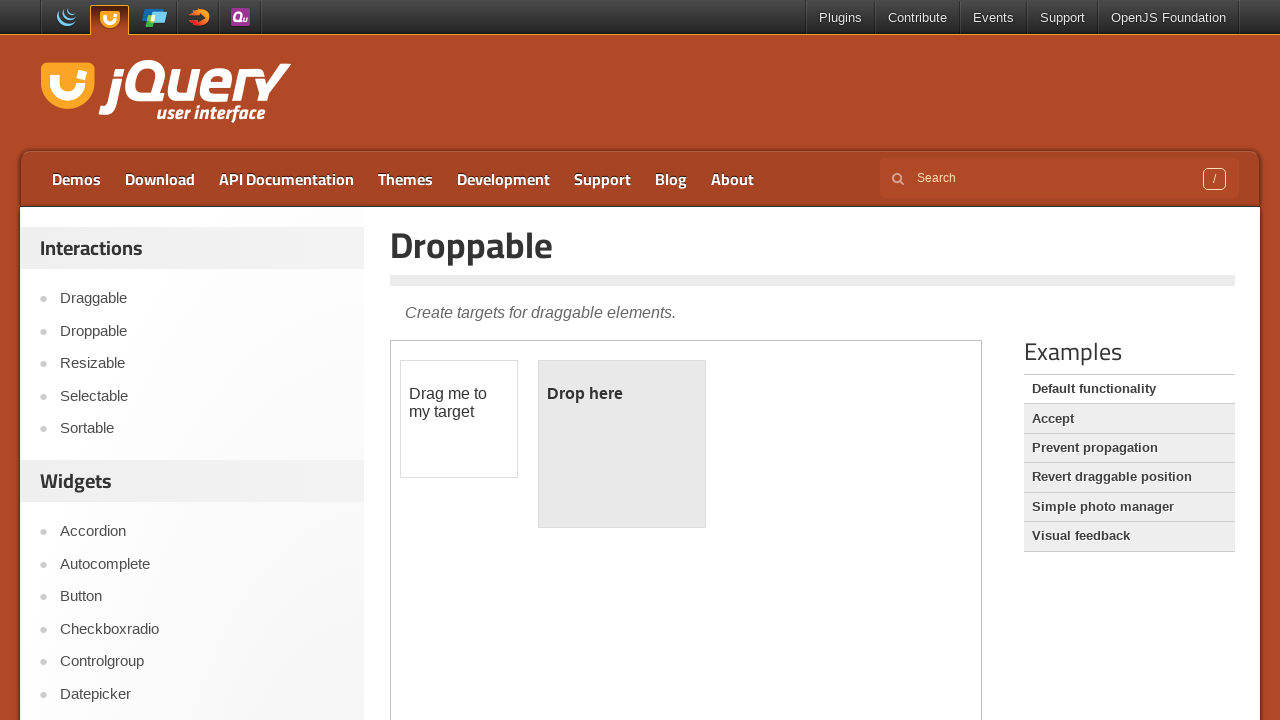

Located the demo iframe
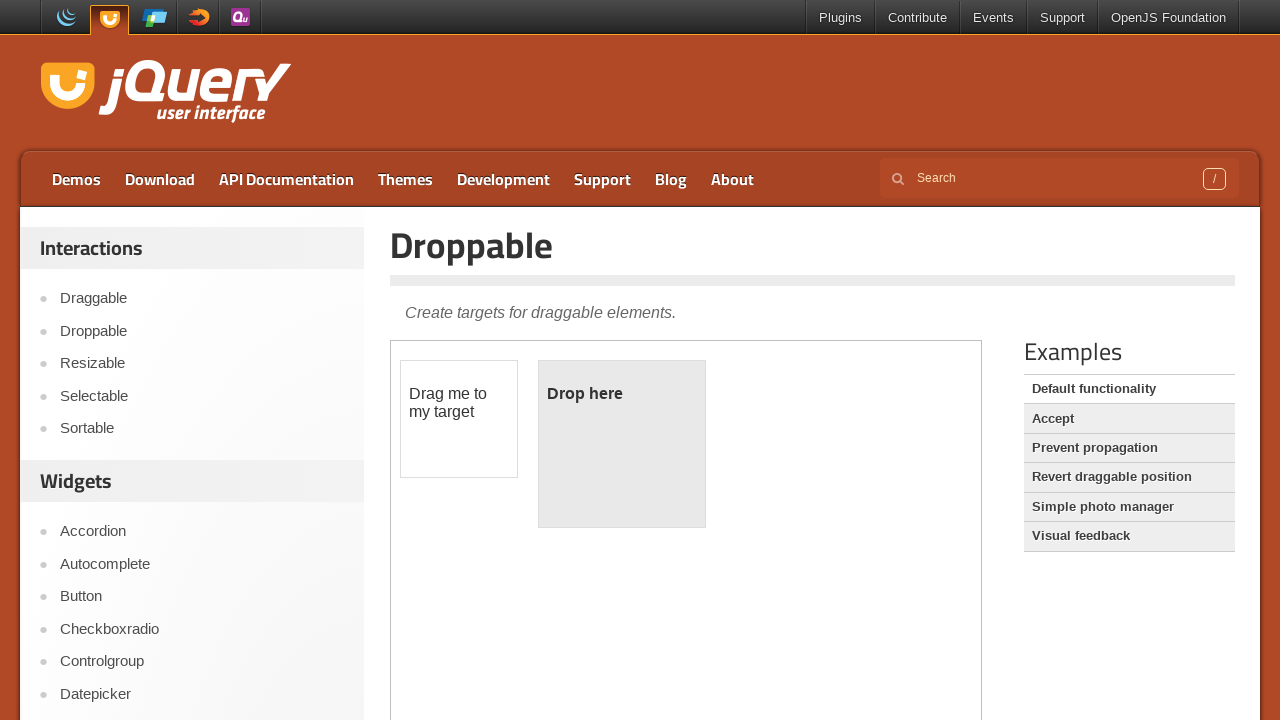

Located the draggable source element
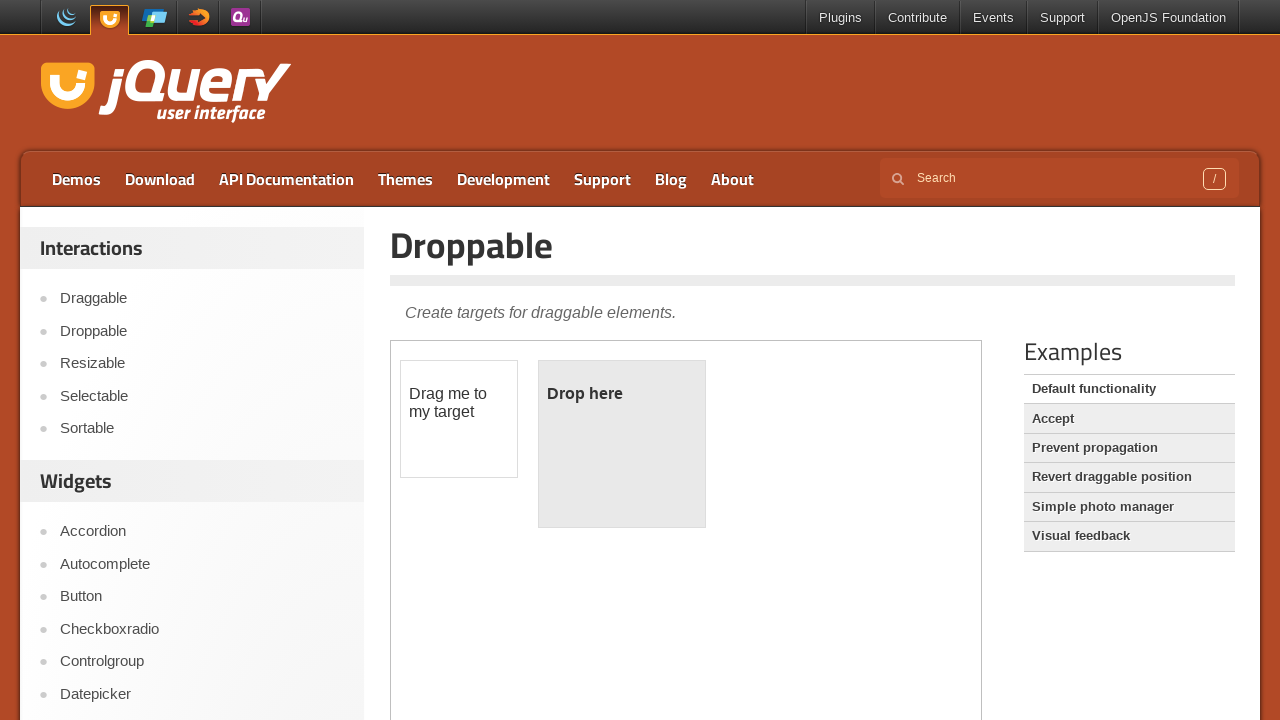

Located the droppable target element
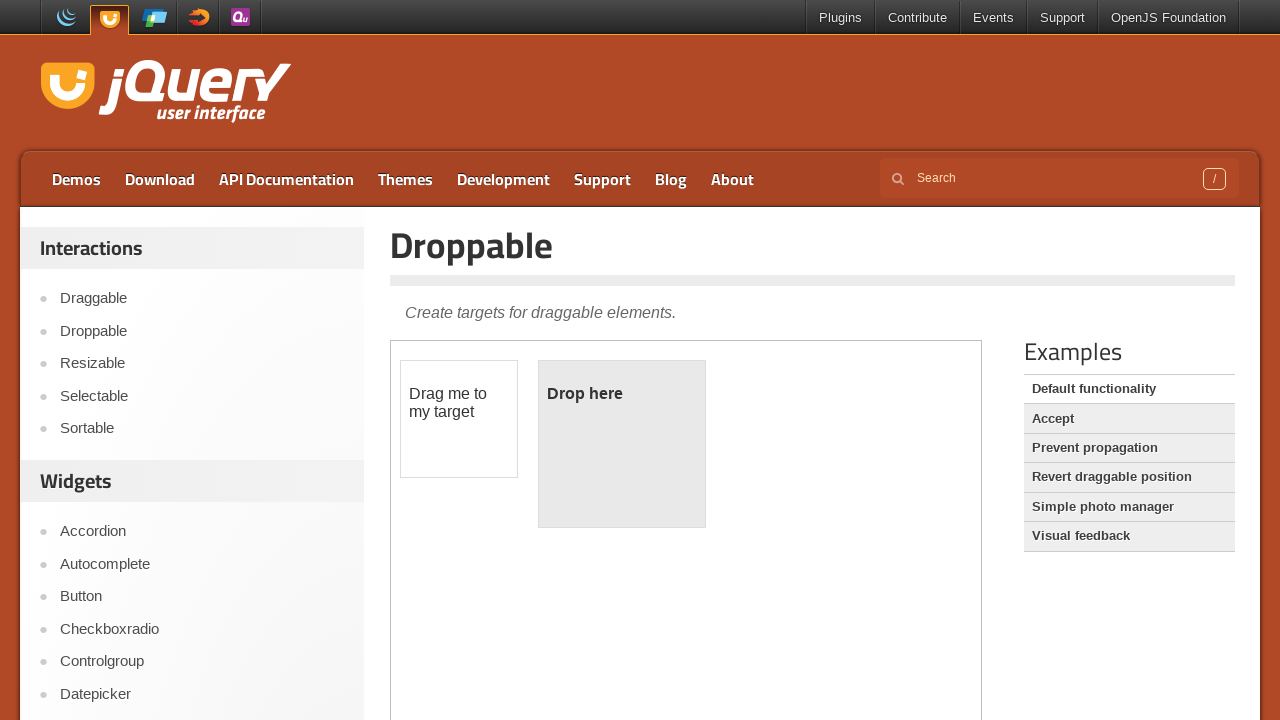

Performed drag and drop action from source to target at (622, 444)
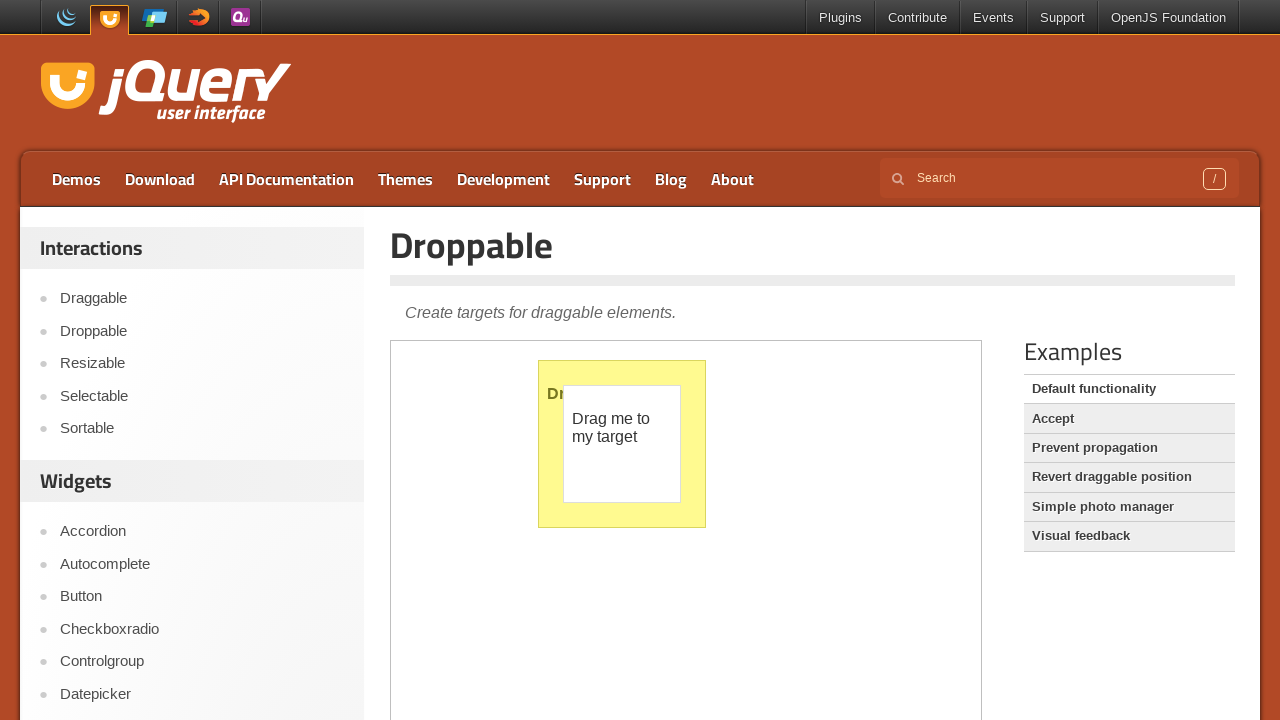

Verified drop target displays 'Dropped!' text
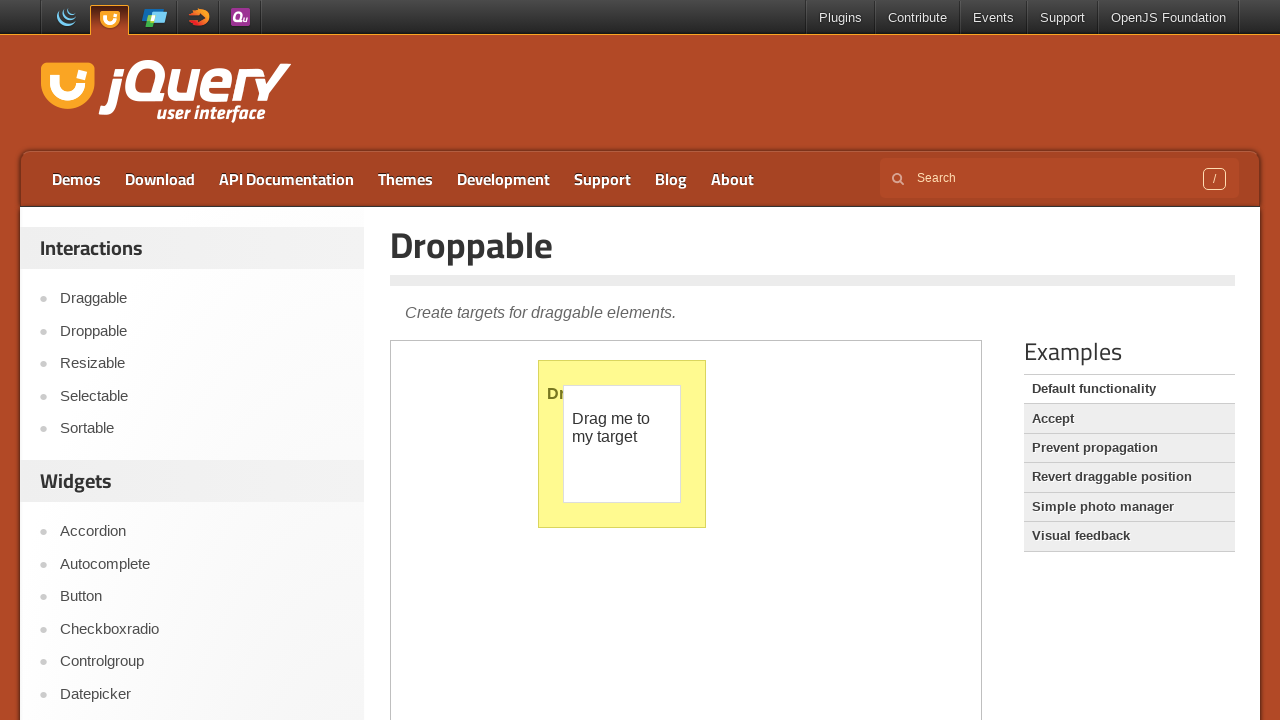

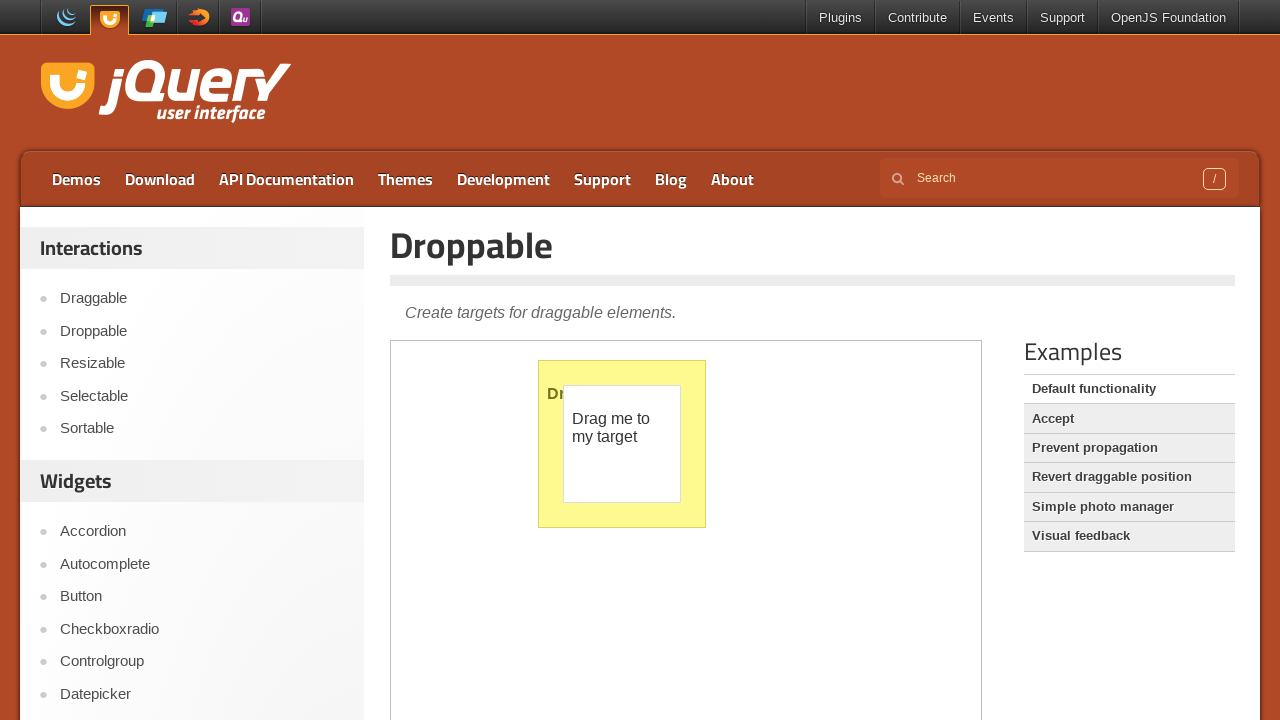